Tests the job application flow on MoonActive website by navigating to the careers page, selecting R&D department, opening a job listing, and filling out the application form with personal details.

Starting URL: https://www.moonactive.com/

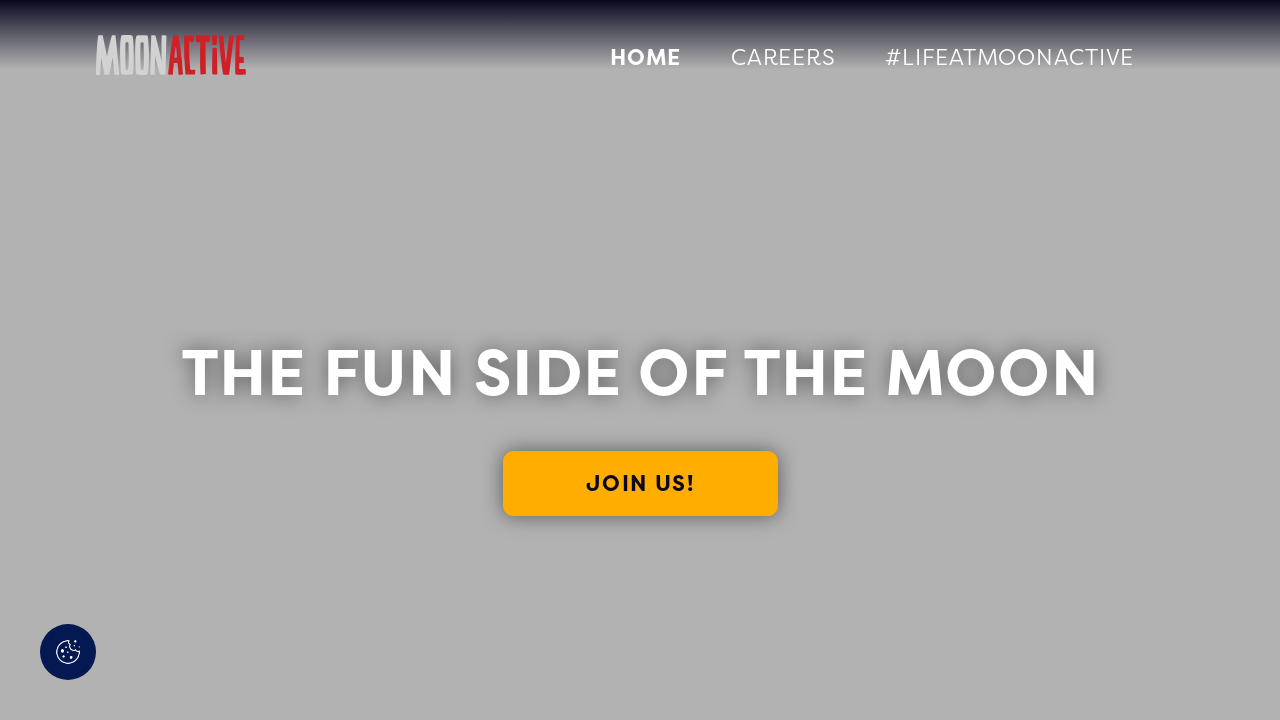

Clicked on the Career button in main menu at (783, 57) on #menu-item-74
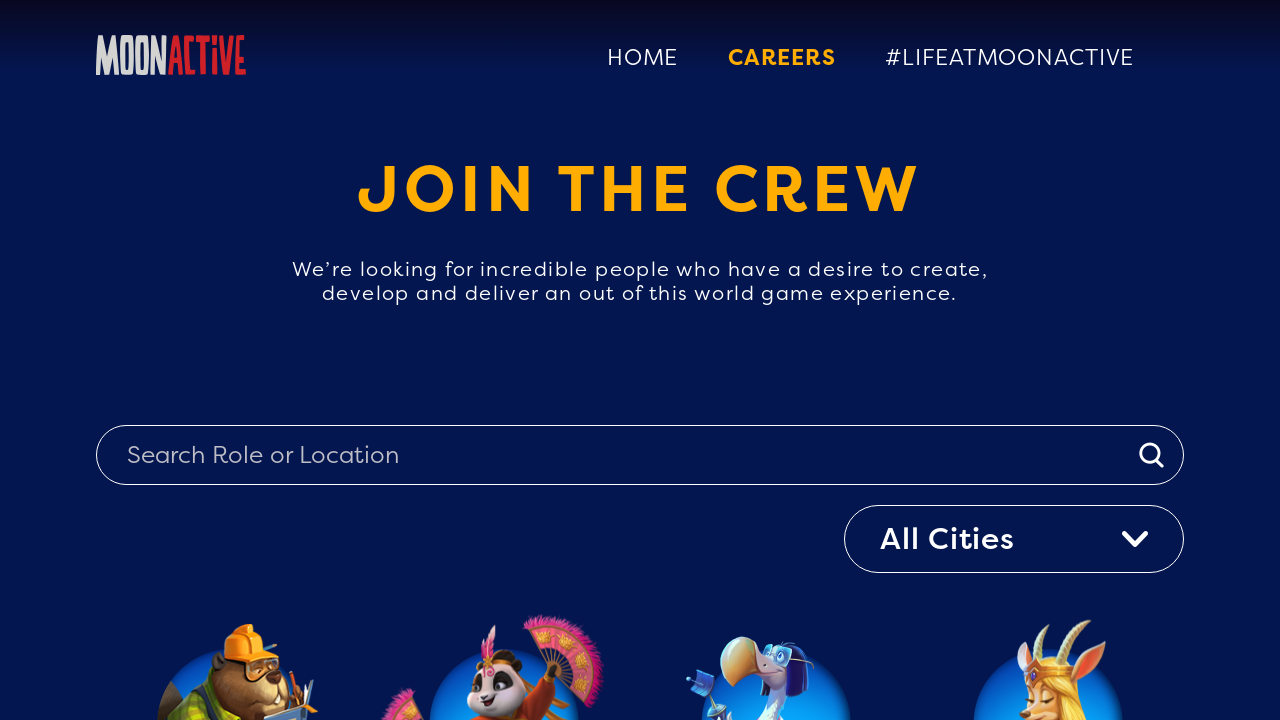

Clicked on R&D department section at (776, 576) on .job-dept-container-wrap.dept-r-d
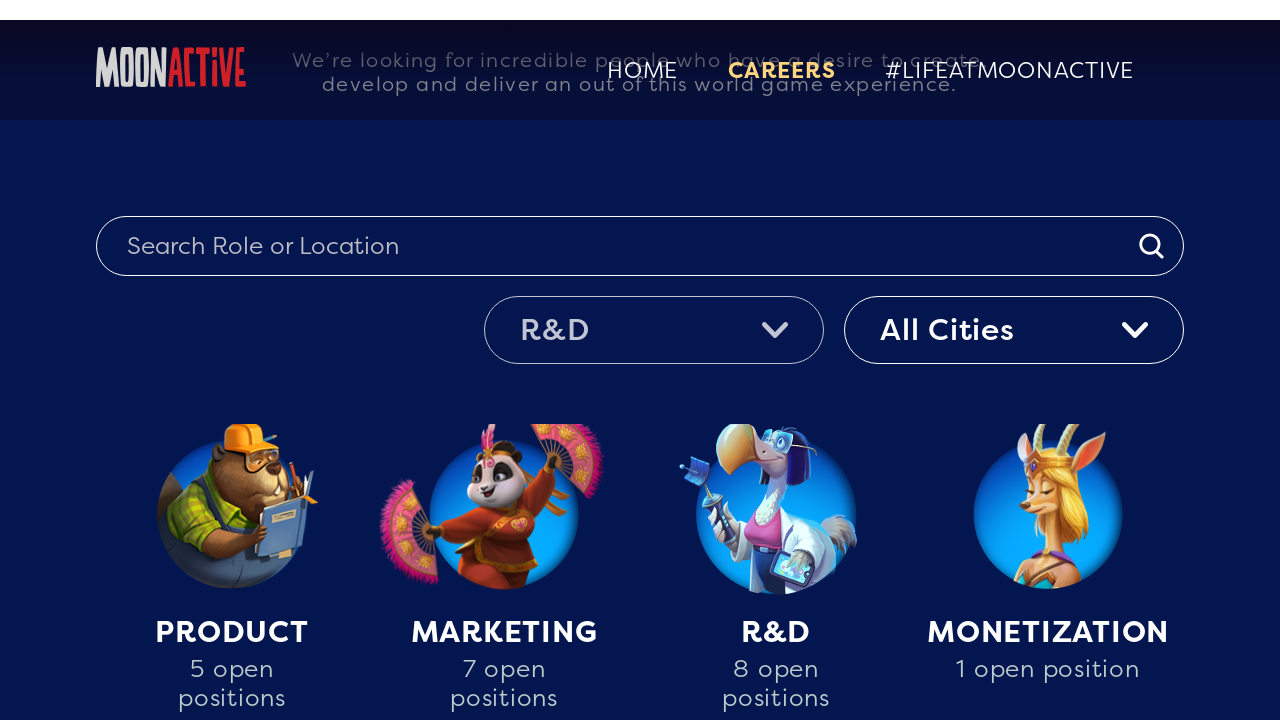

Waited for job listings to load
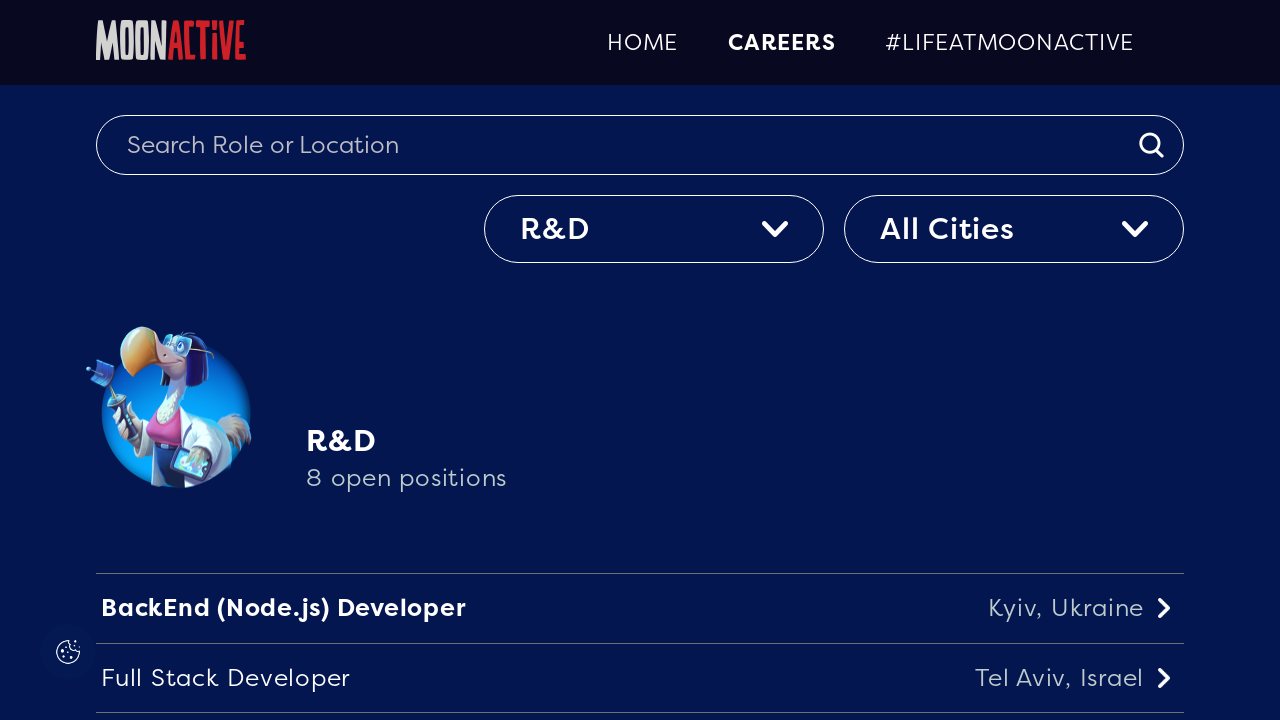

Tabbed through 15 elements to reach job listing
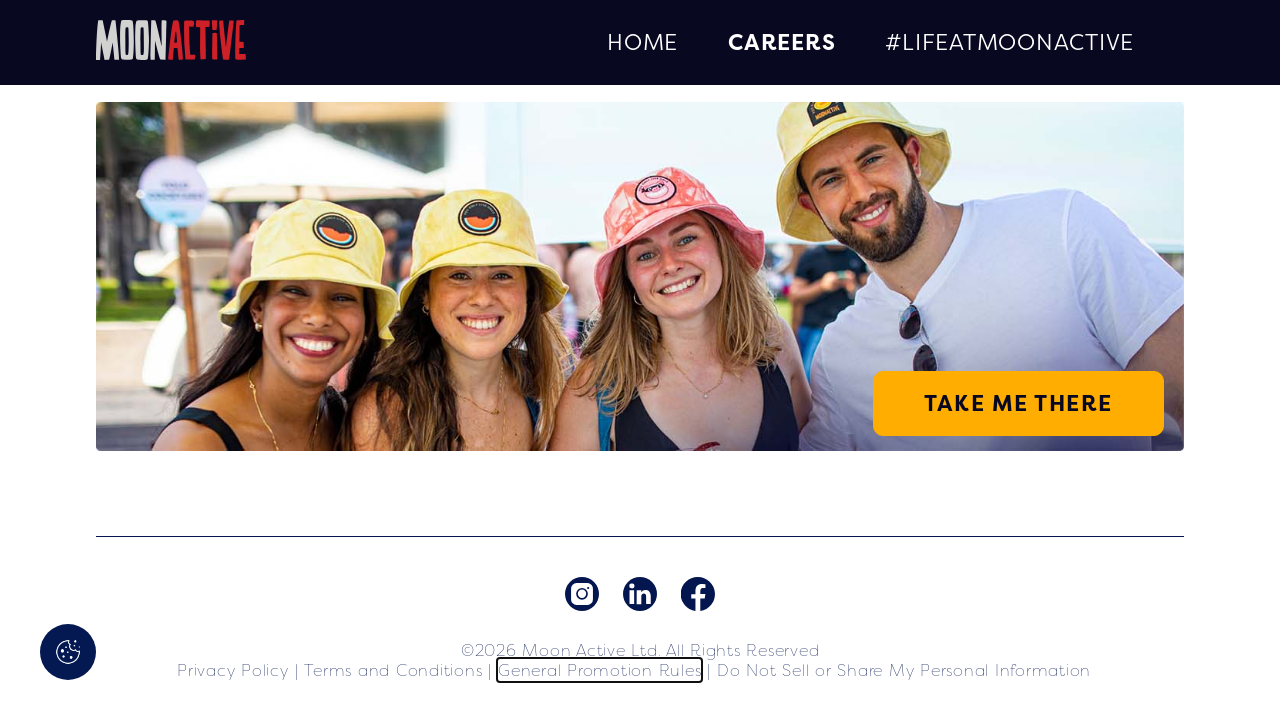

Pressed Enter to open selected job listing
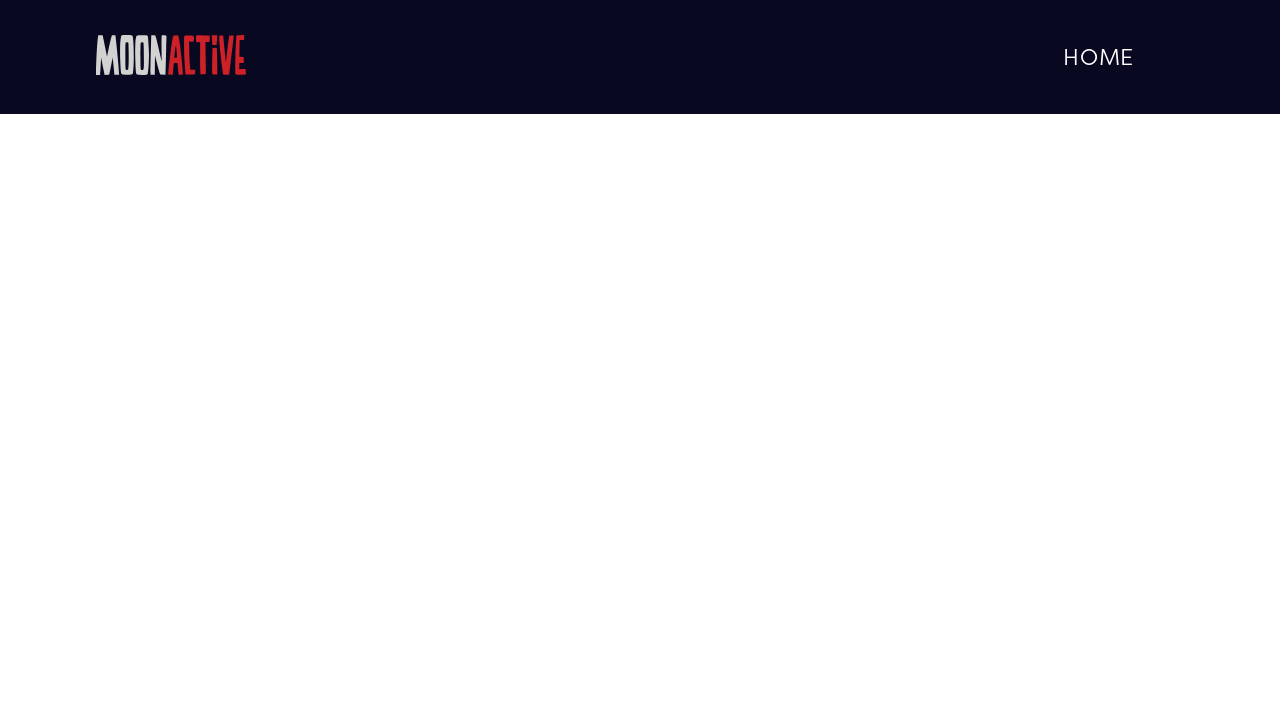

Waited for job application page to load
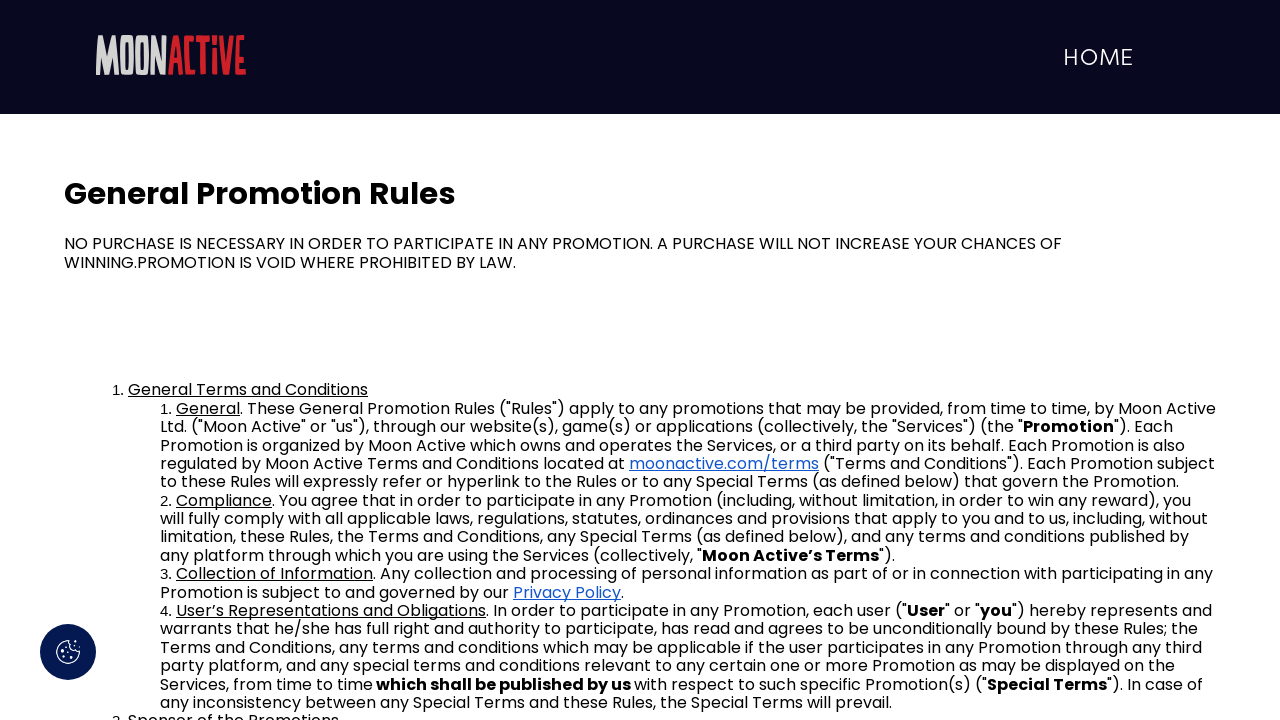

Scrolled down 1750 pixels to reveal application form
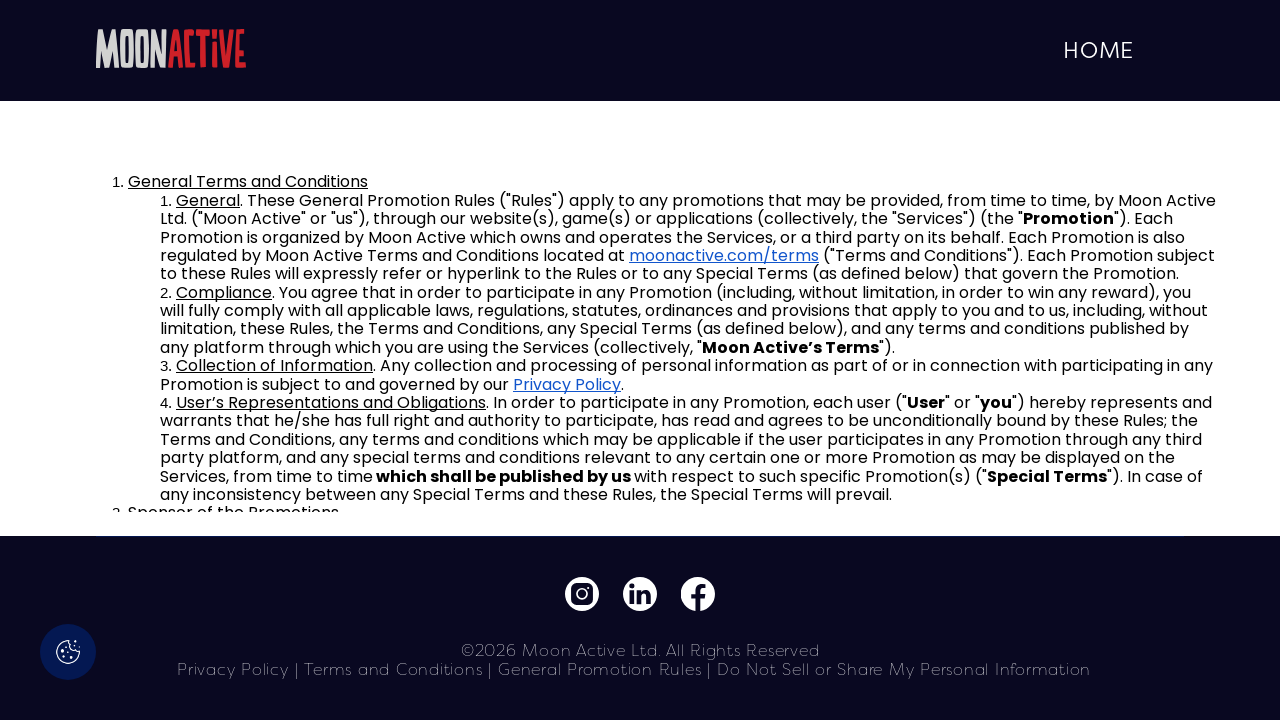

Tabbed through 6 elements to reach first form field
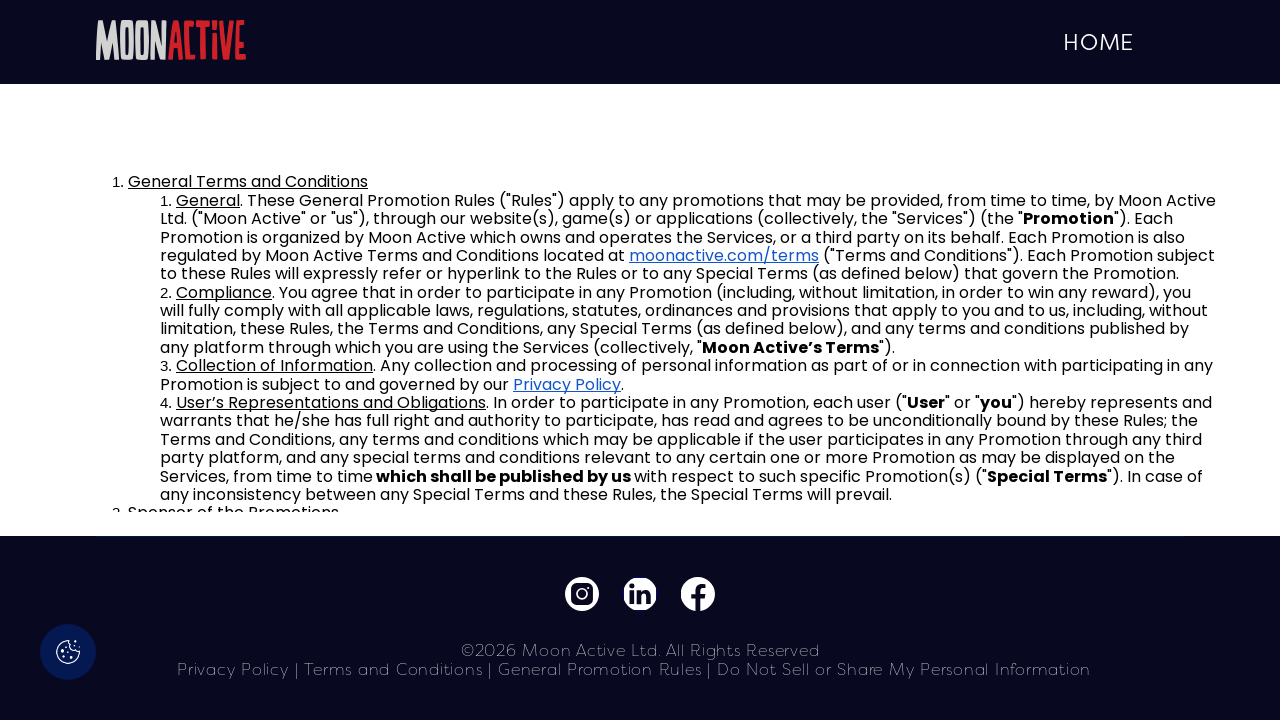

Waited before entering first name
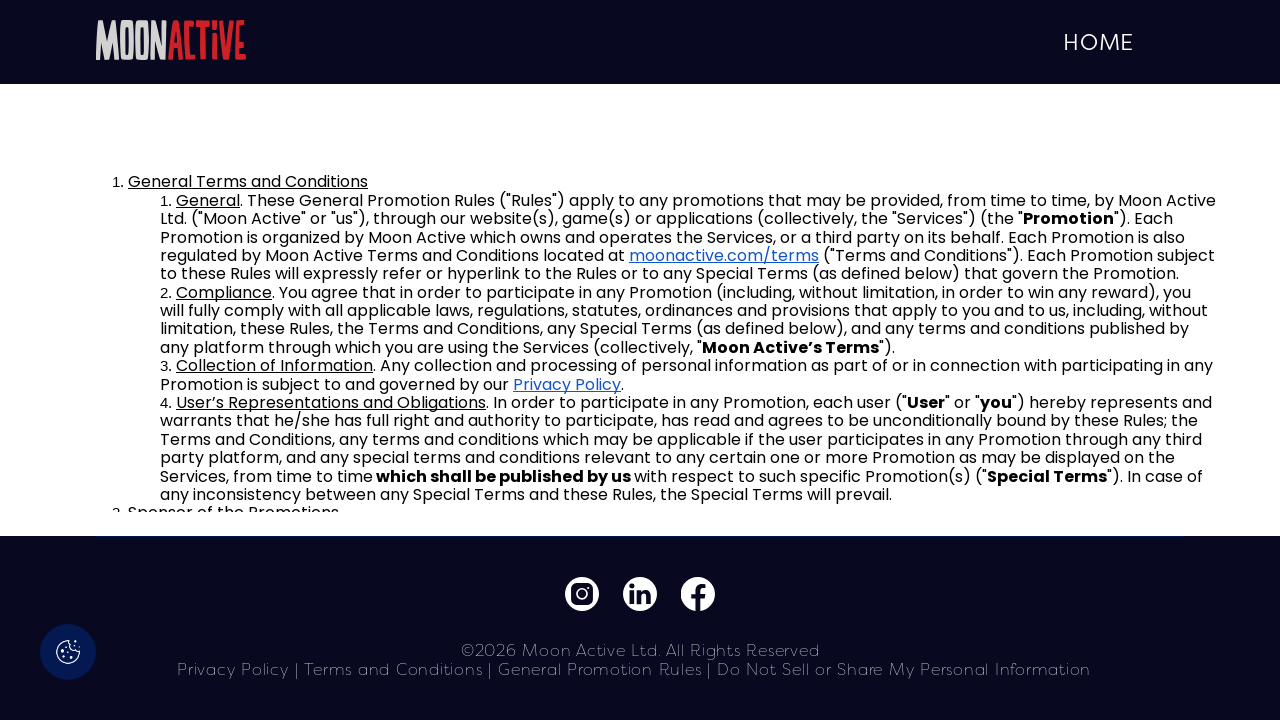

Entered first name: Marcus
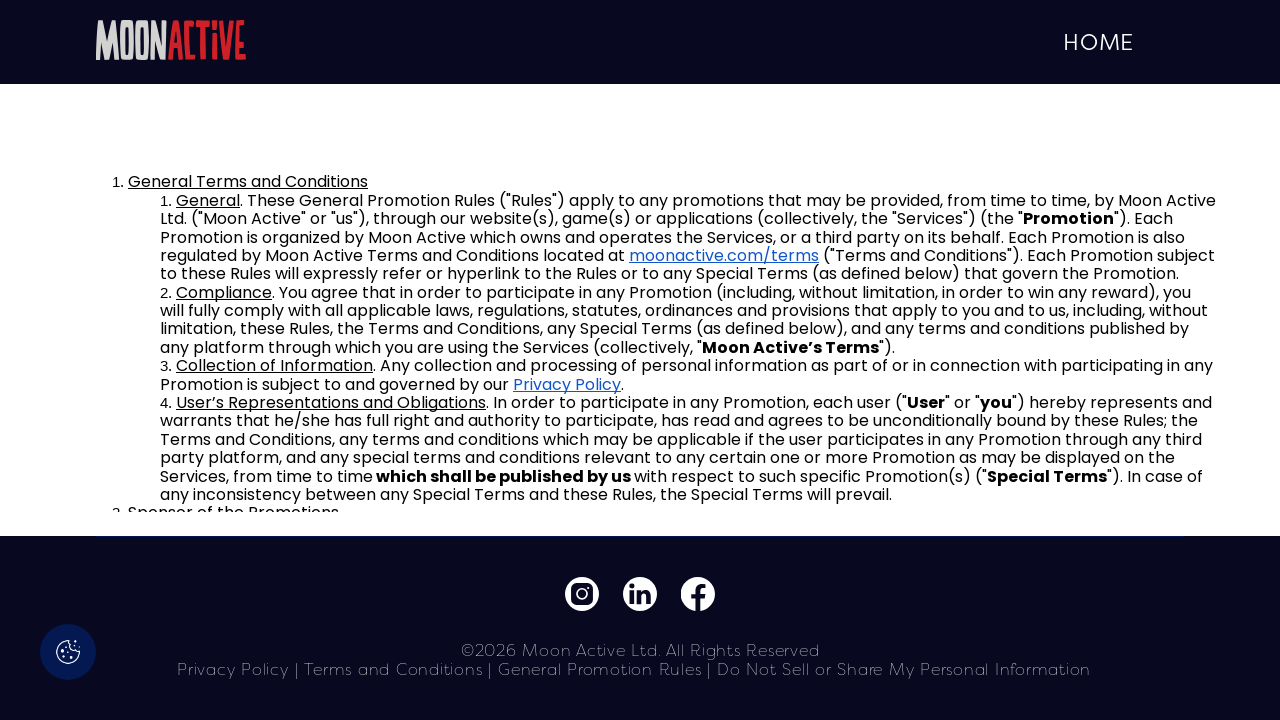

Tabbed to last name field
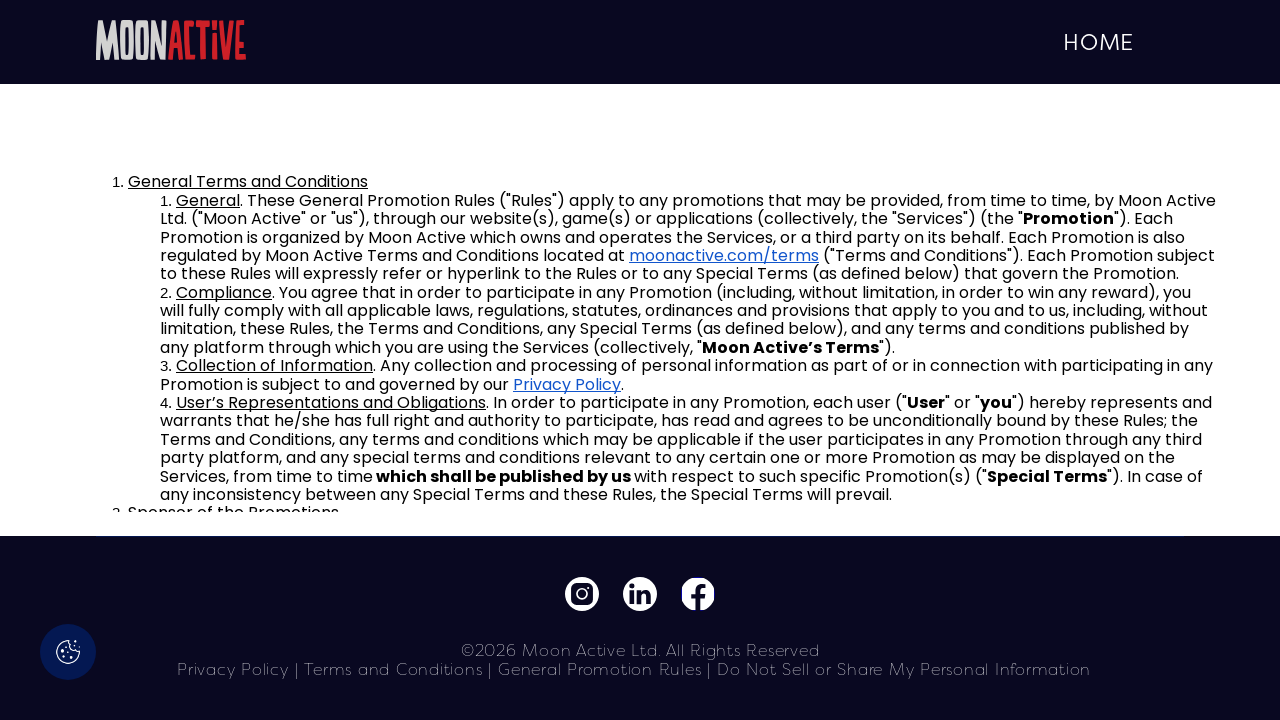

Waited before entering last name
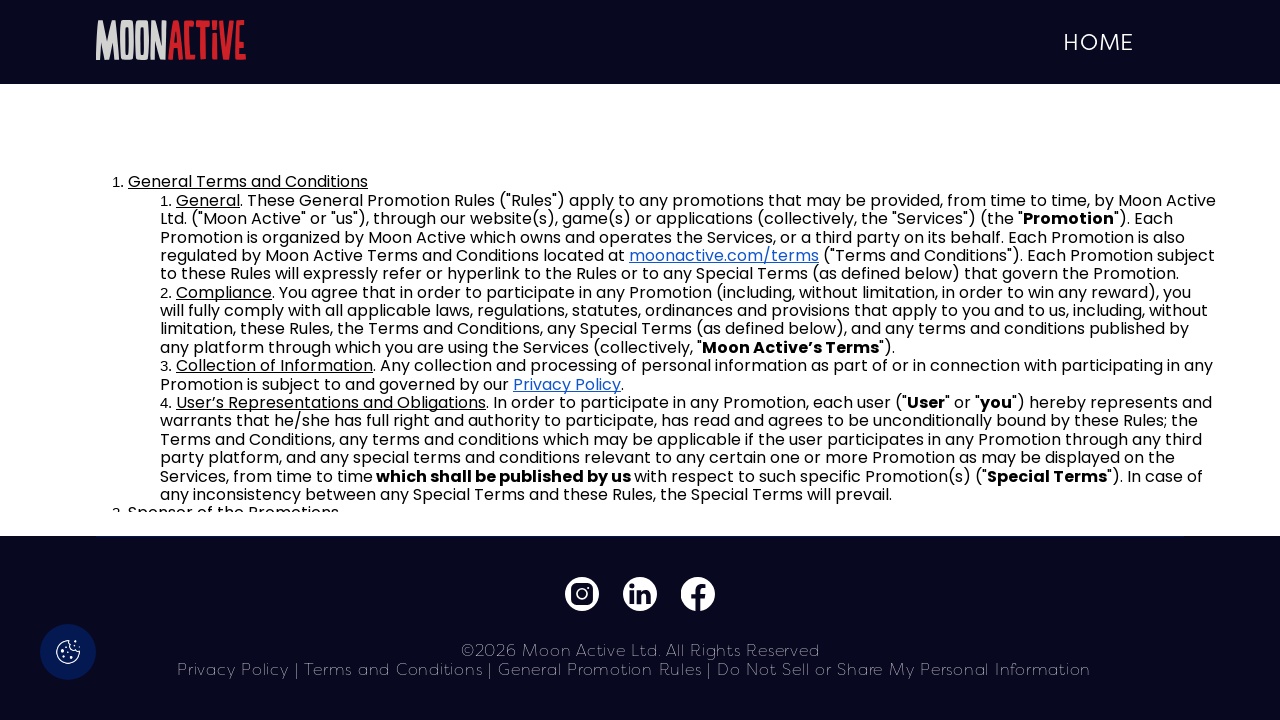

Entered last name: Williams
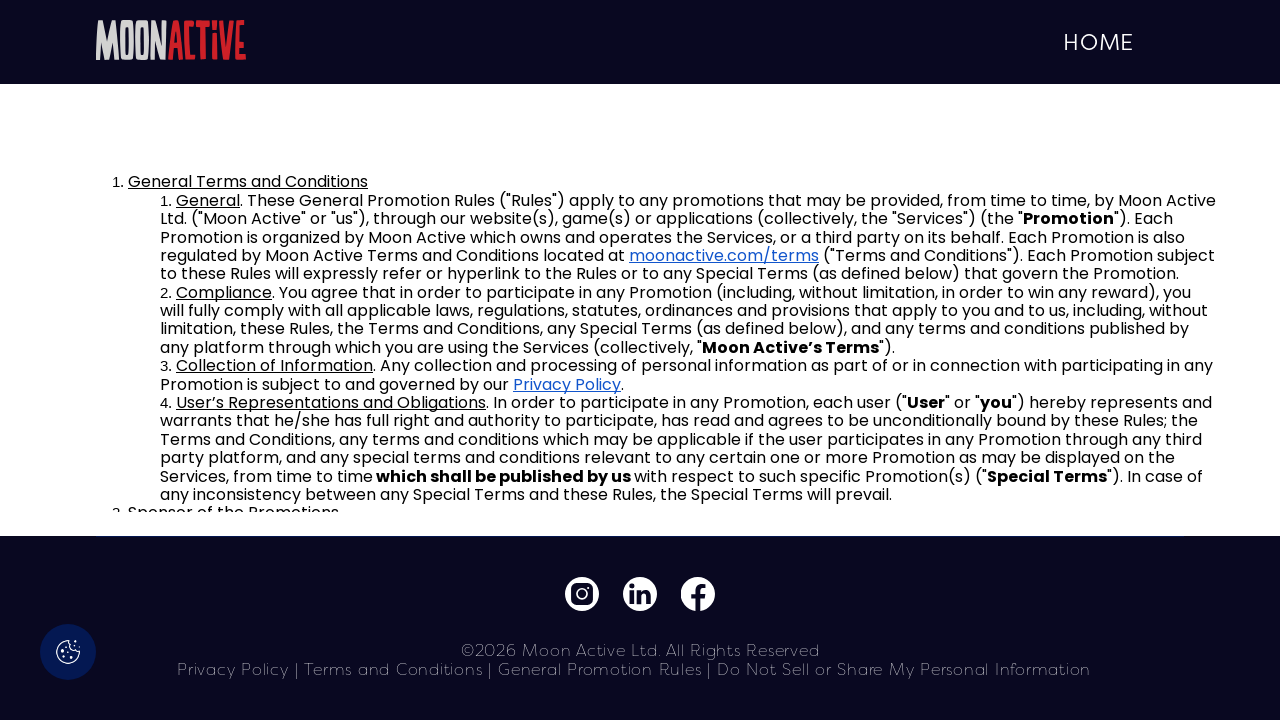

Tabbed to email field
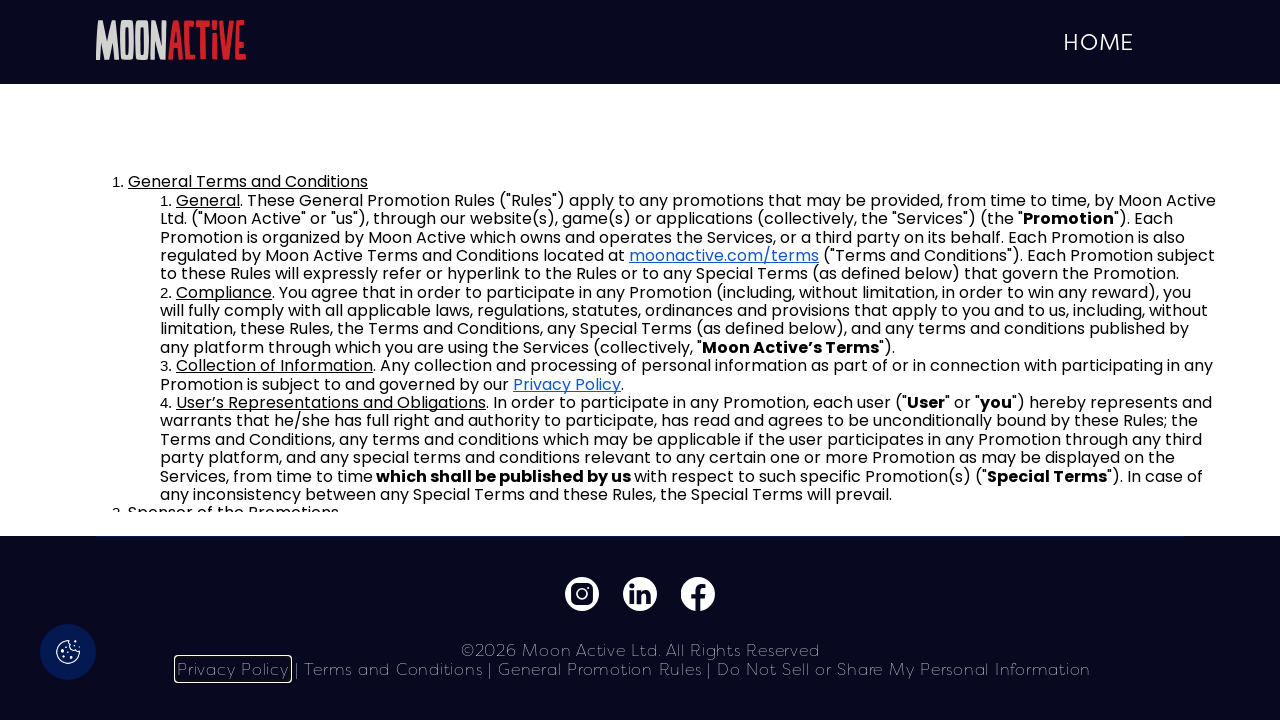

Waited before entering email
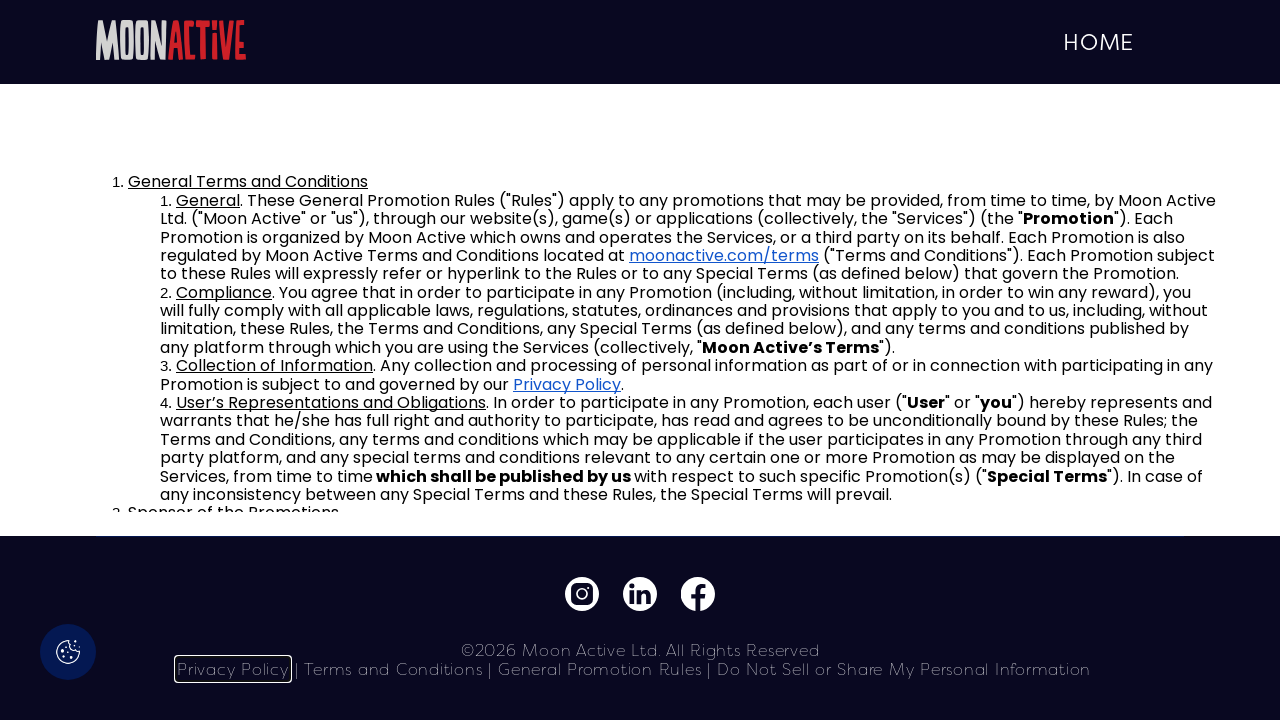

Entered email: marcus.williams@example.com
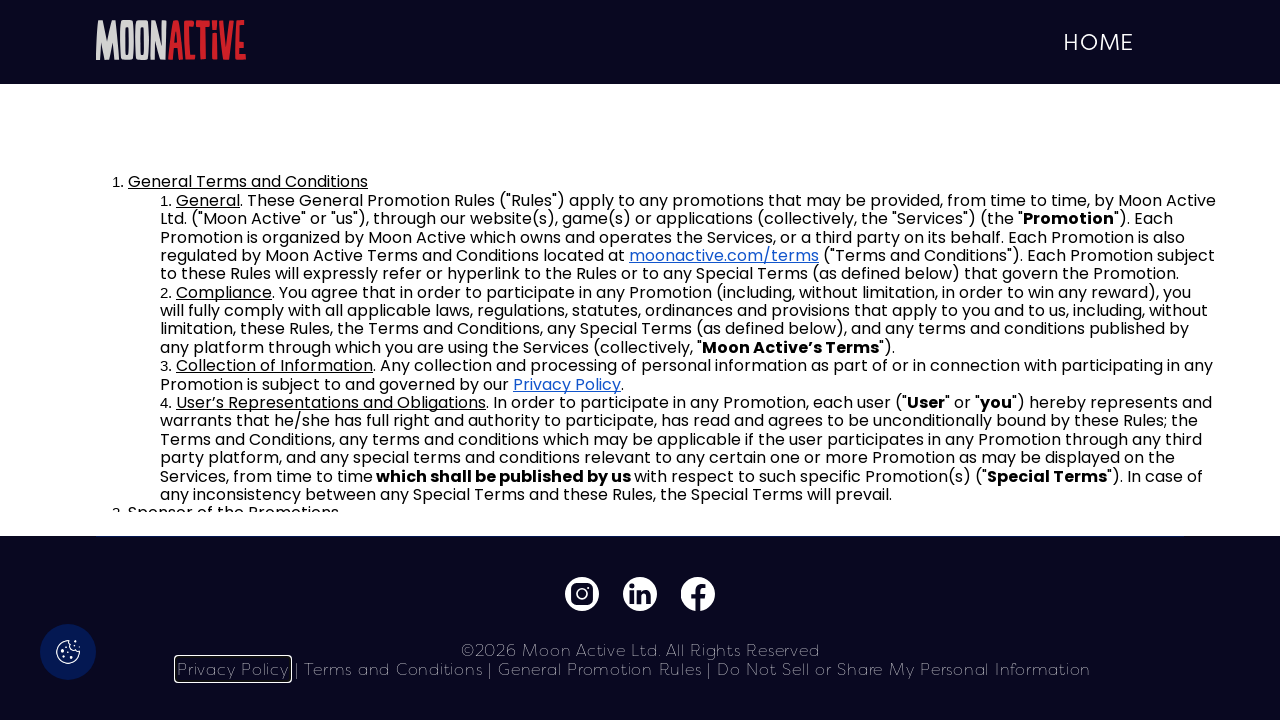

Tabbed to phone field
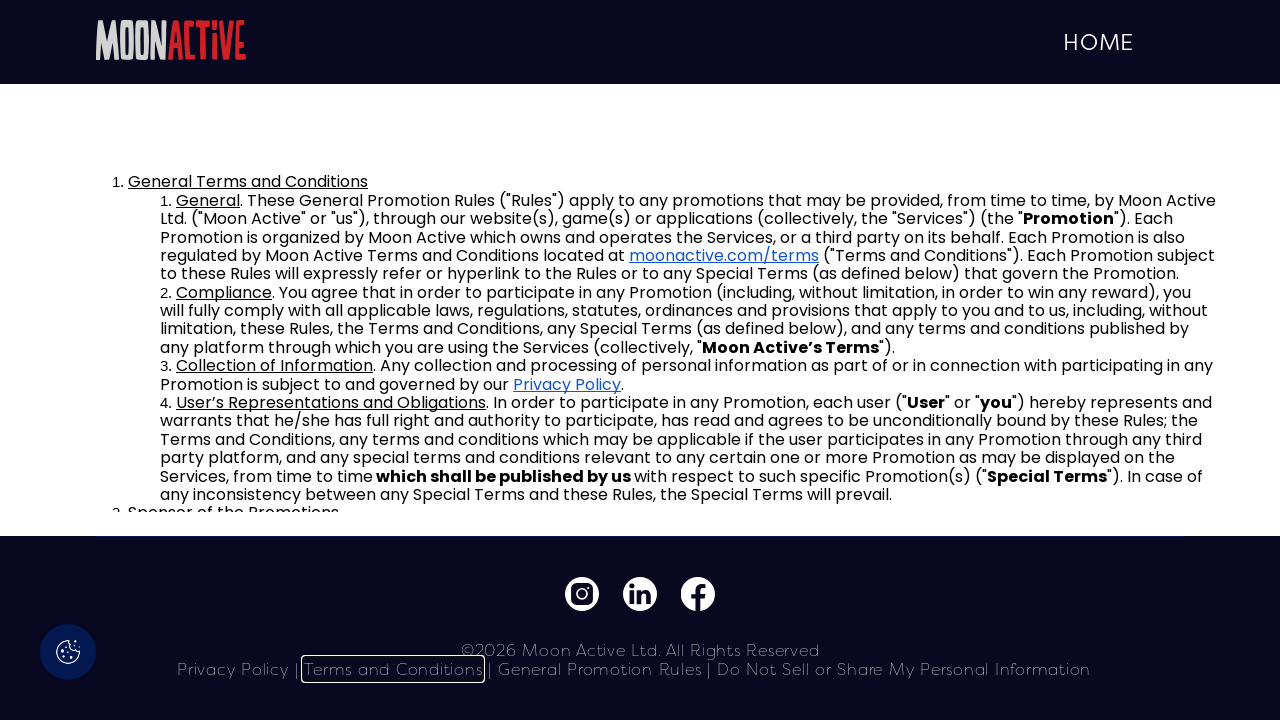

Waited before entering phone number
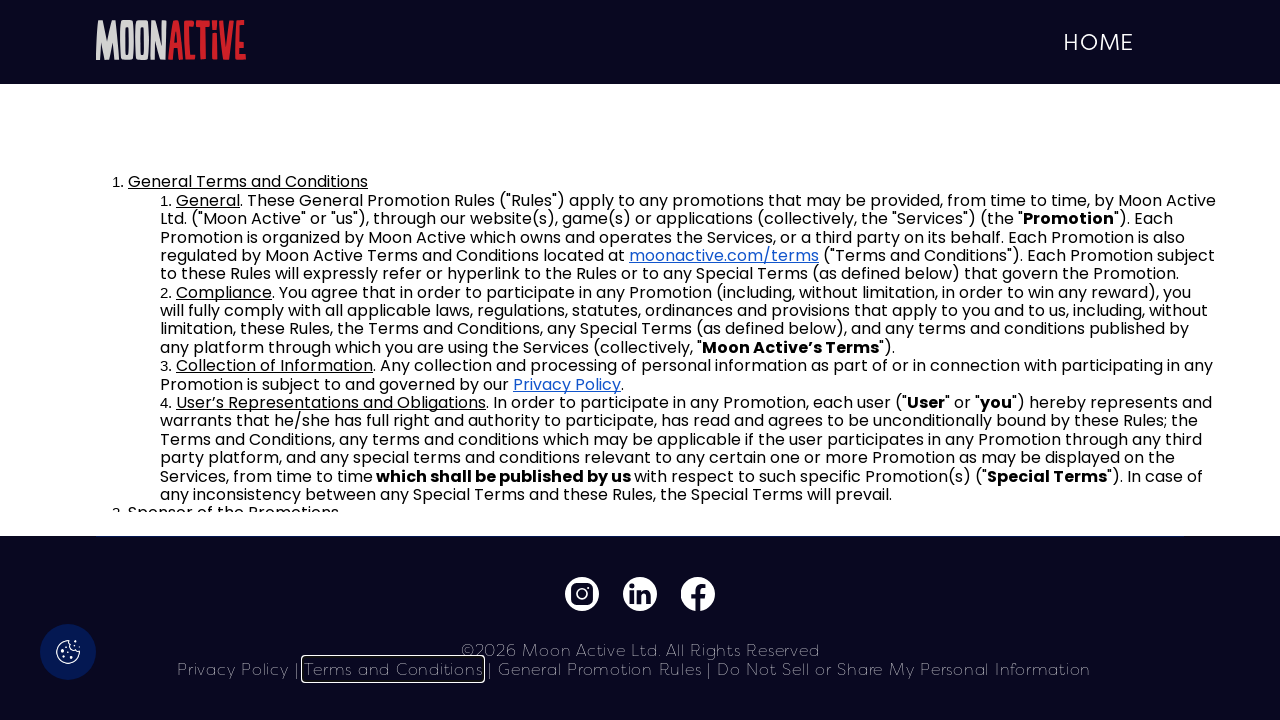

Entered phone number: 0527891234
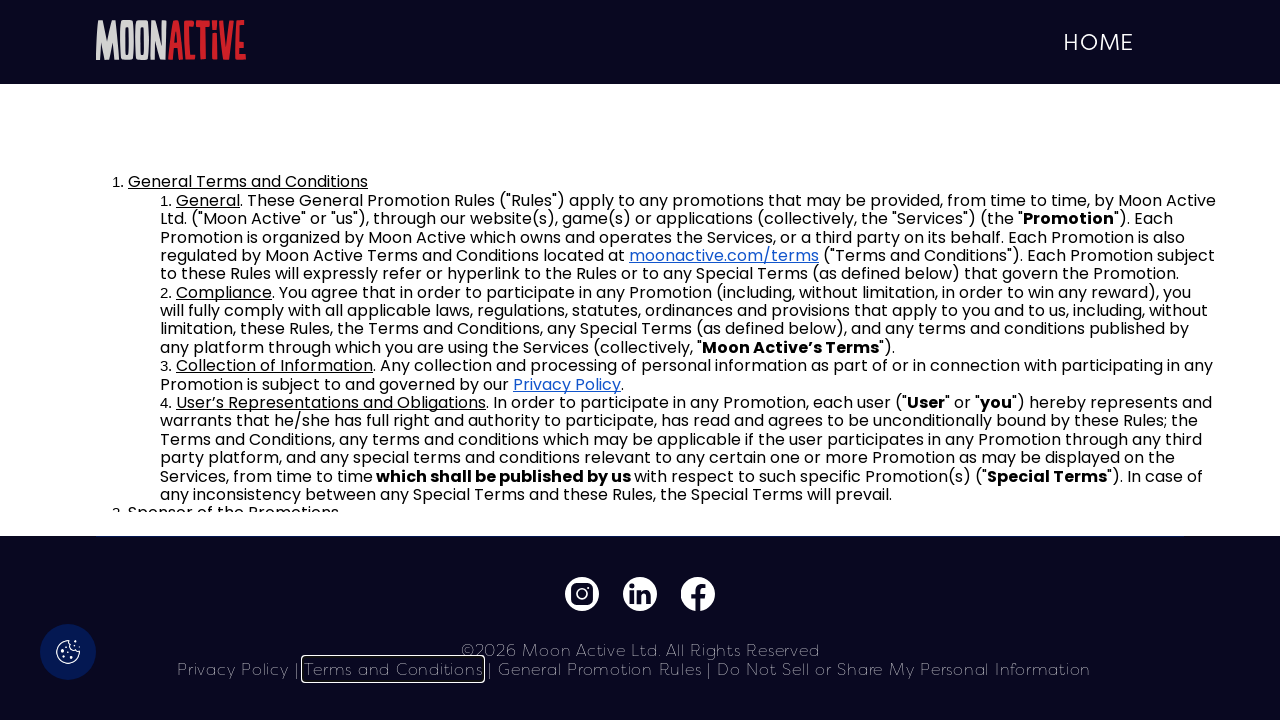

Tabbed to cover letter field
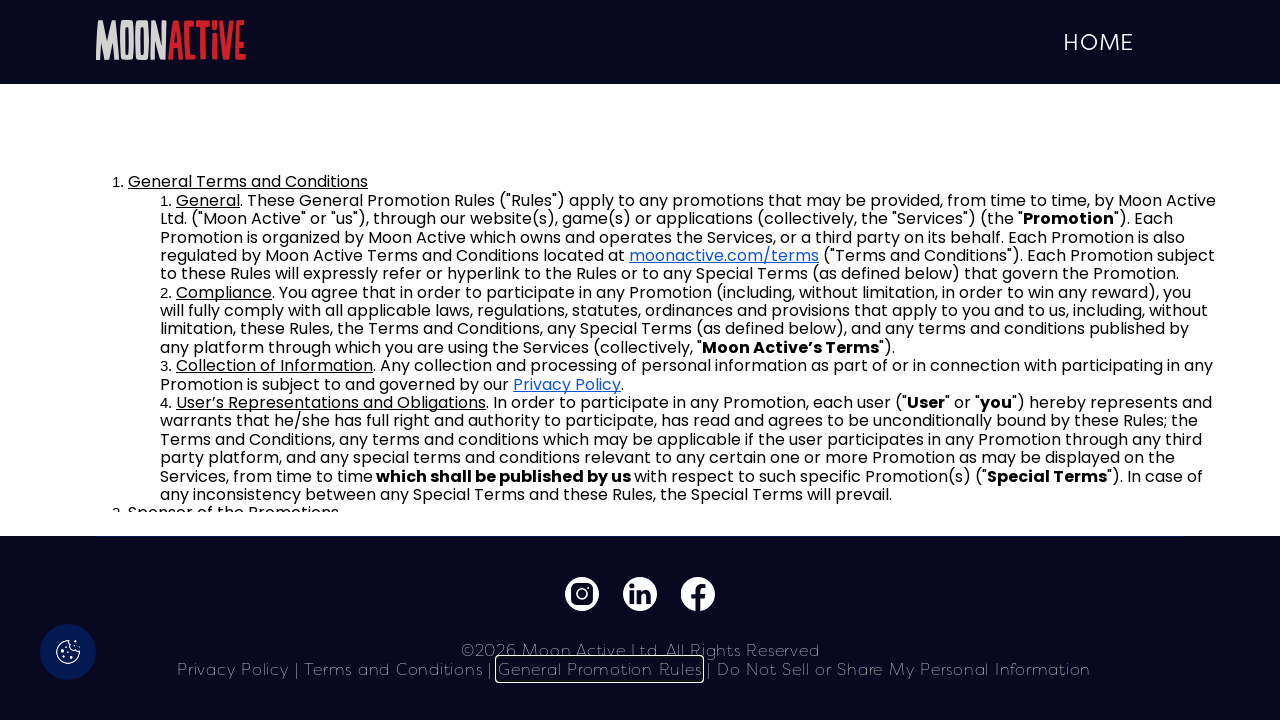

Waited before entering cover letter
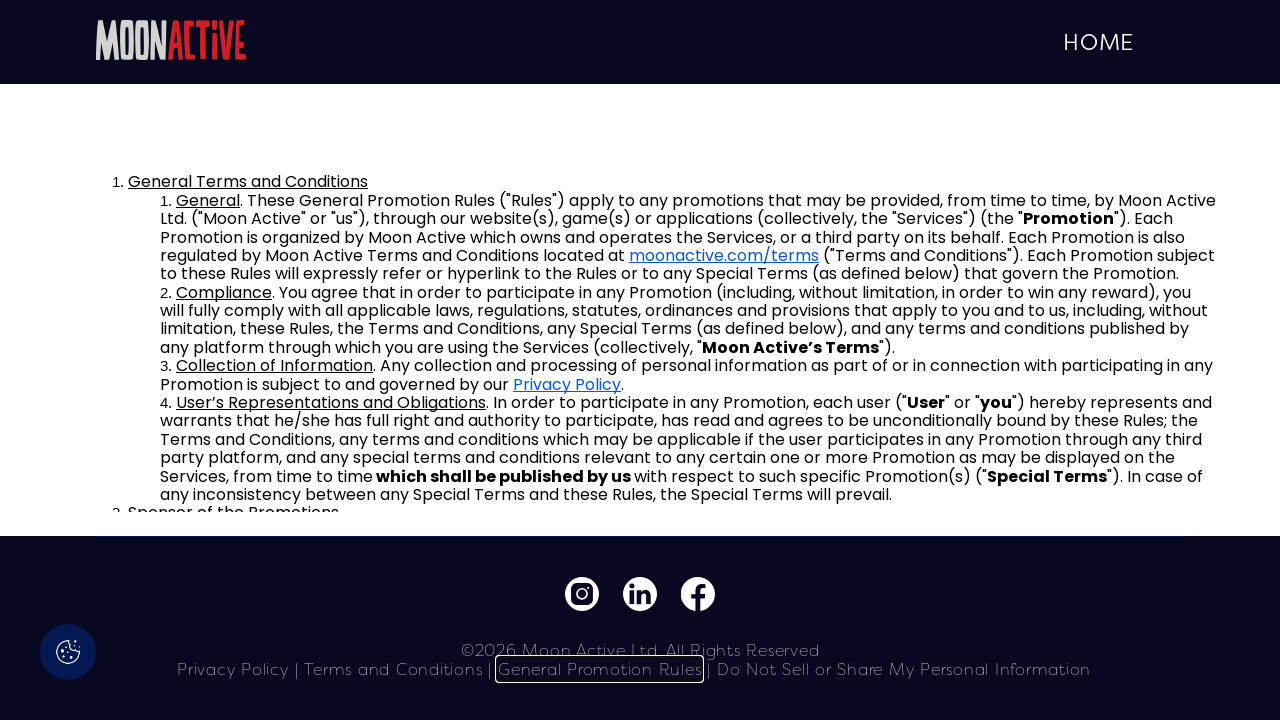

Entered cover letter message
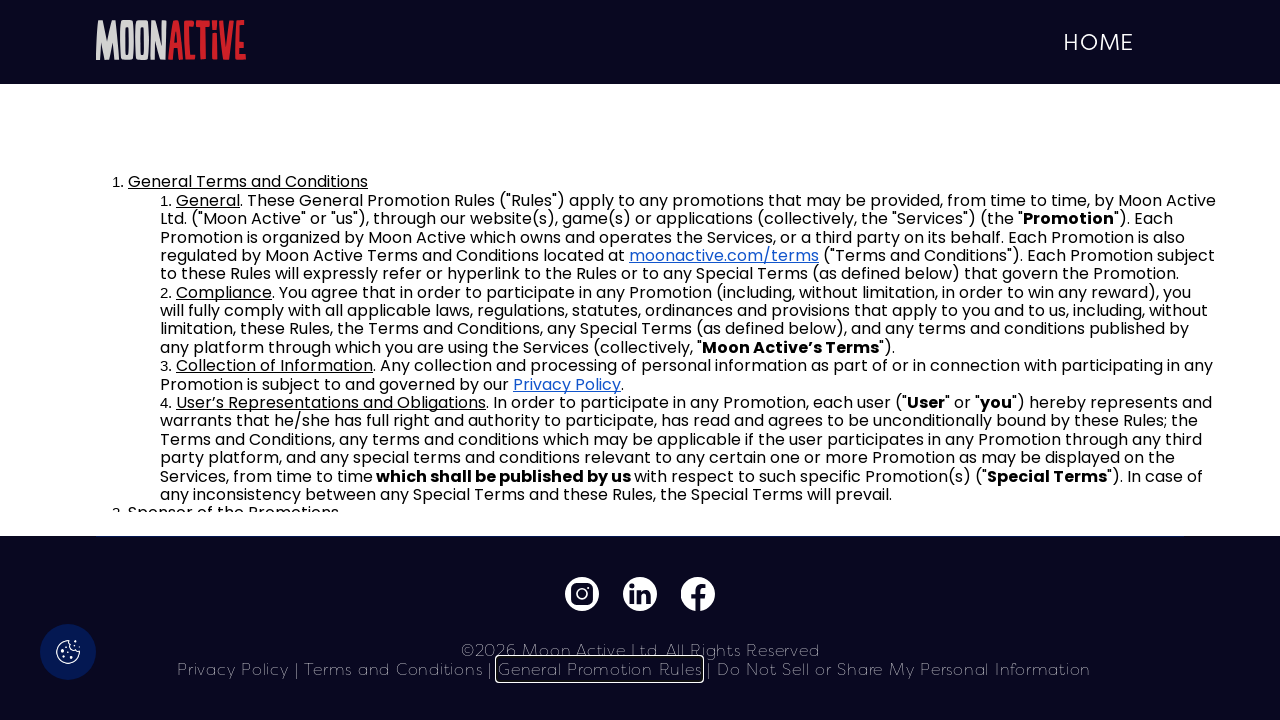

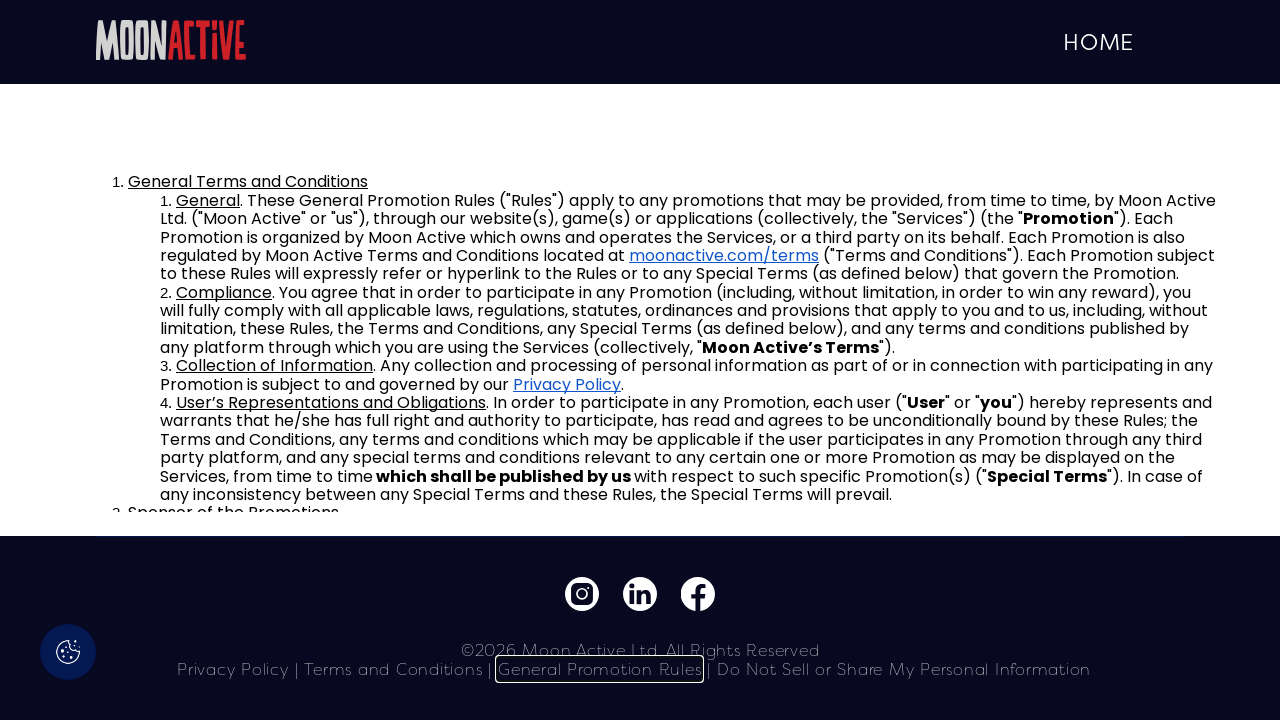